Tests sorting a data table with semantic attributes by clicking the dues column header twice to verify descending order

Starting URL: http://the-internet.herokuapp.com/tables

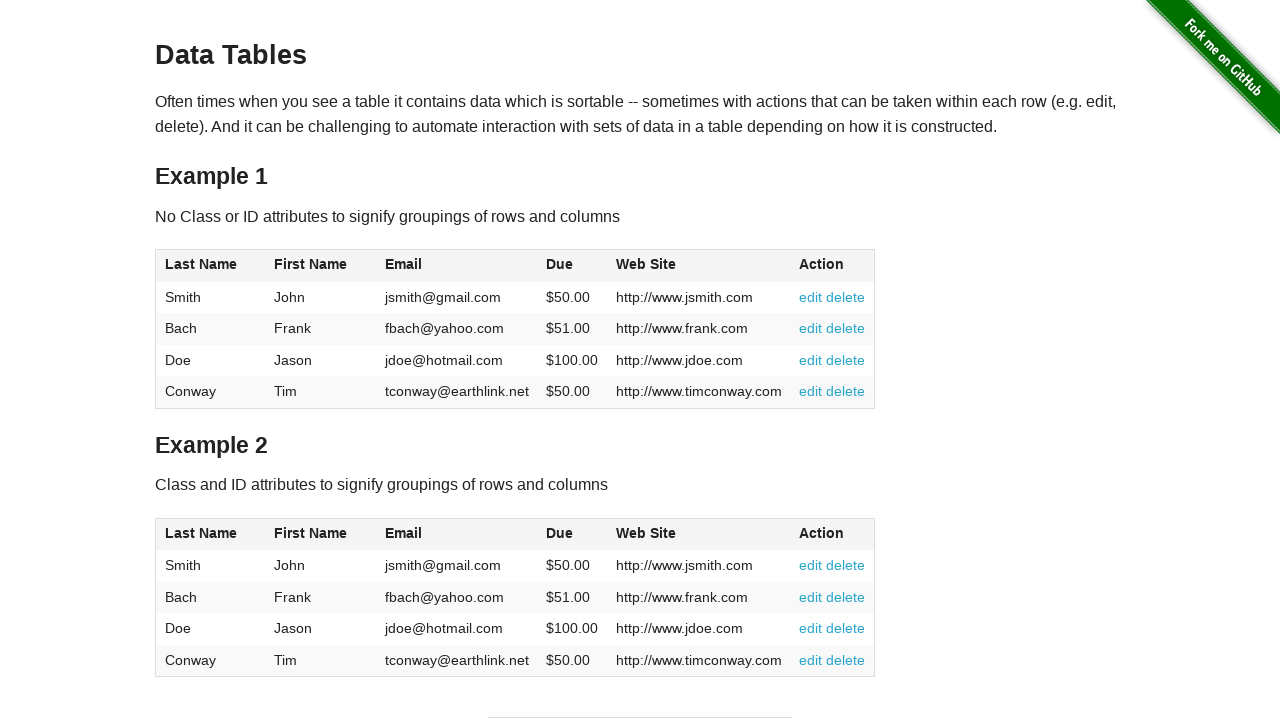

Clicked dues column header to sort ascending at (560, 533) on #table2 thead .dues
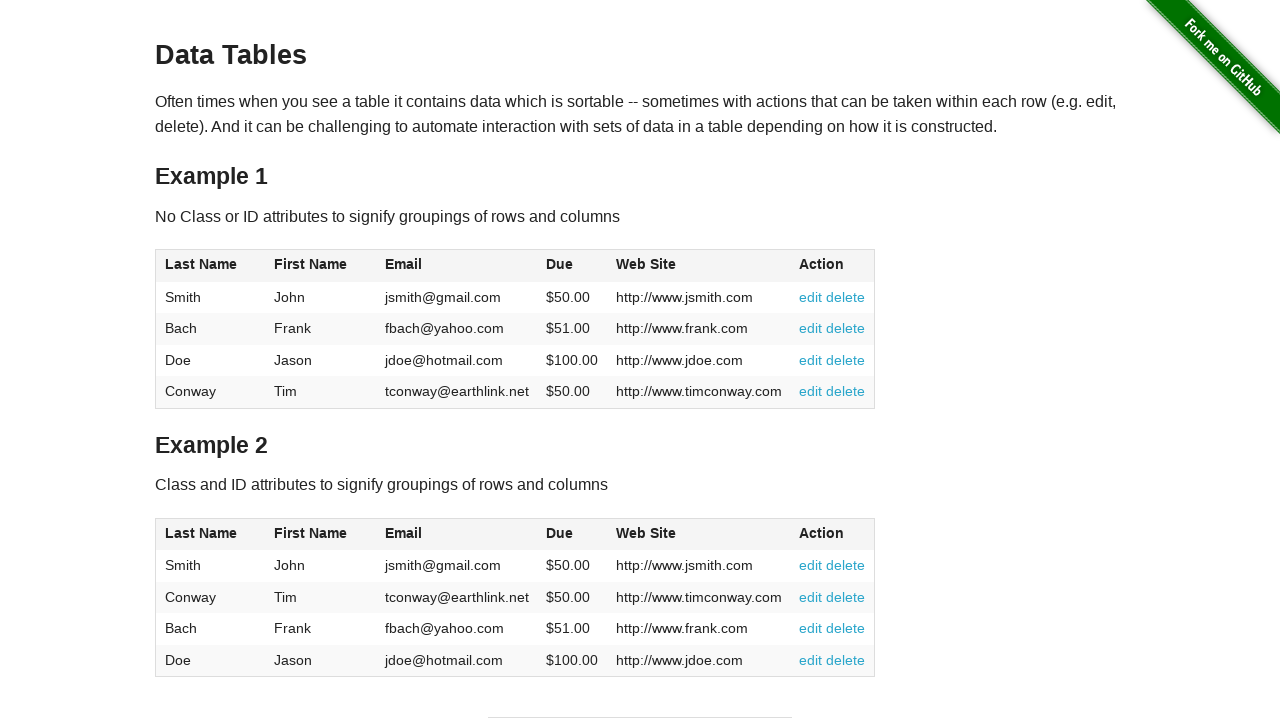

Clicked dues column header again to sort descending at (560, 533) on #table2 thead .dues
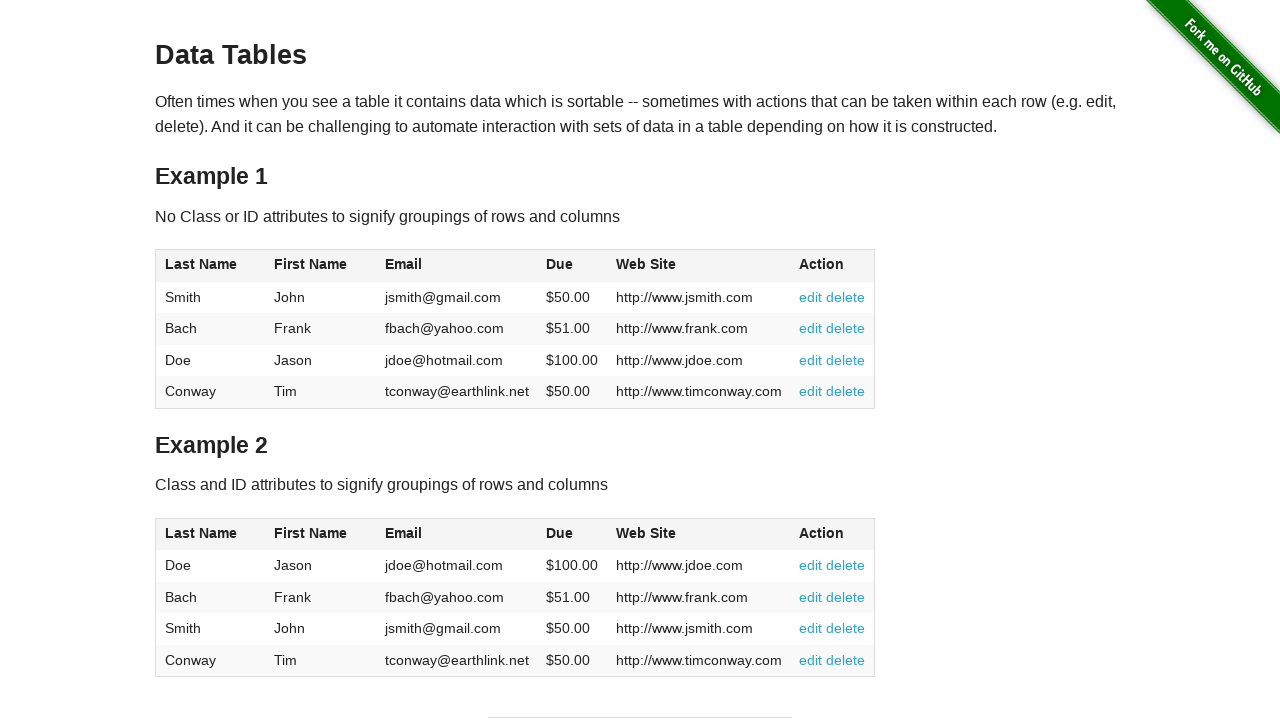

Table data loaded and displayed in descending order
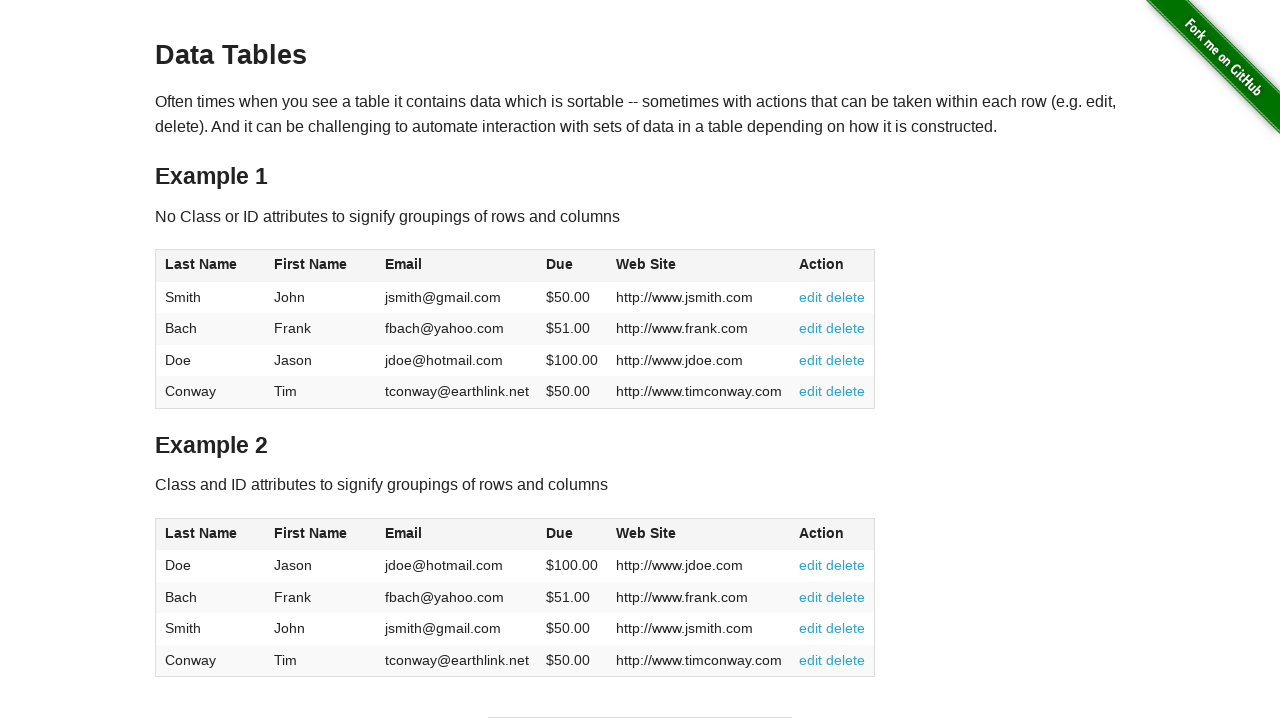

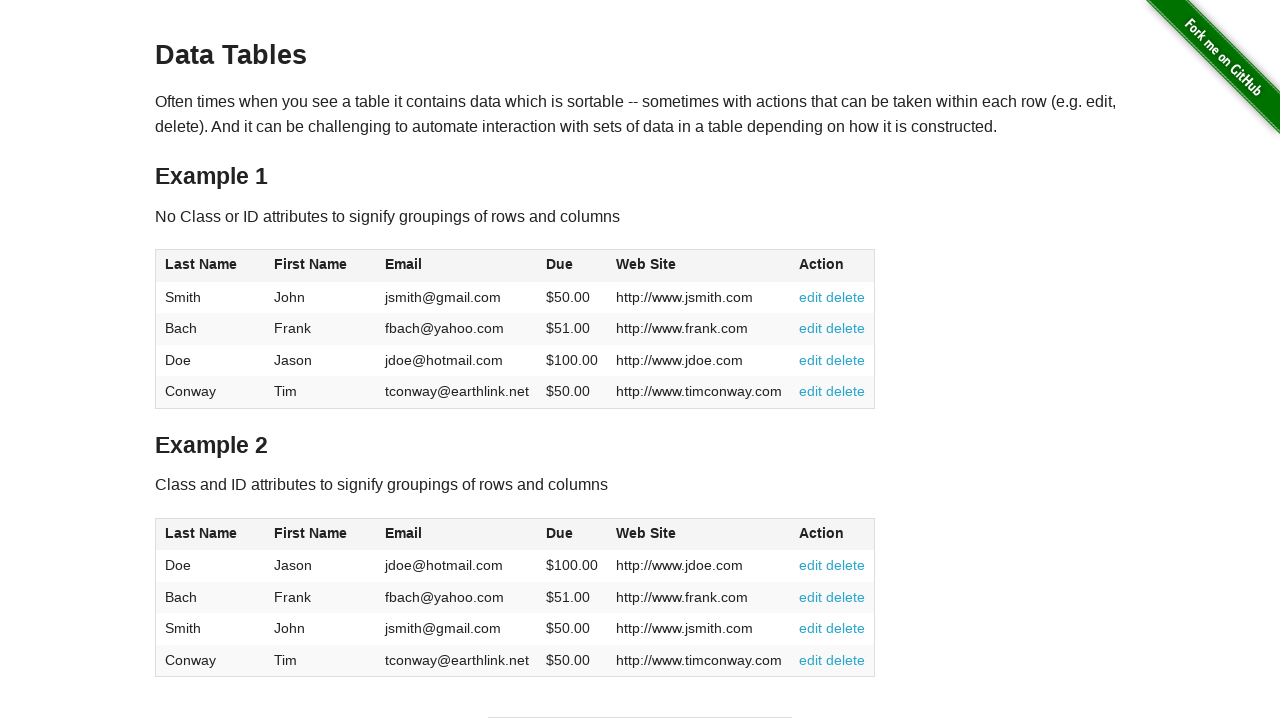